Tests radio button functionality on a demo QA site by checking the selection state of radio buttons and clicking to select one based on the current state.

Starting URL: https://demoqa.com/radio-button

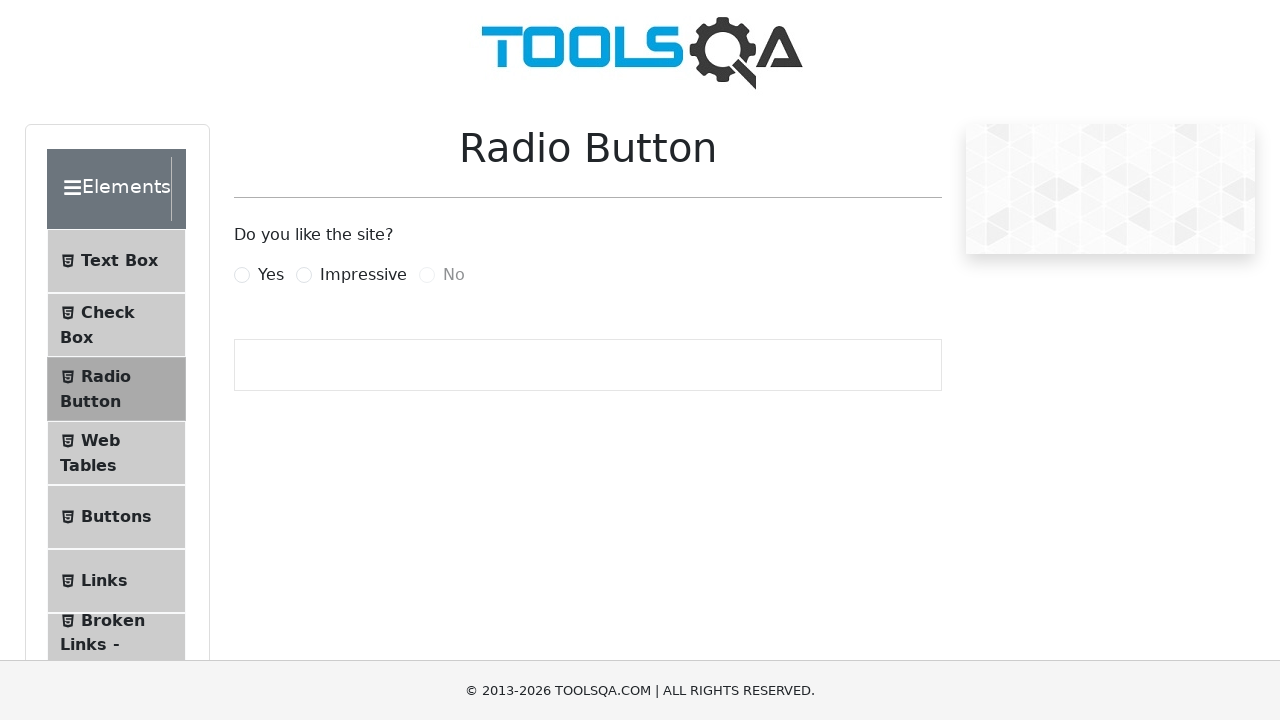

Waited for radio button options to be visible
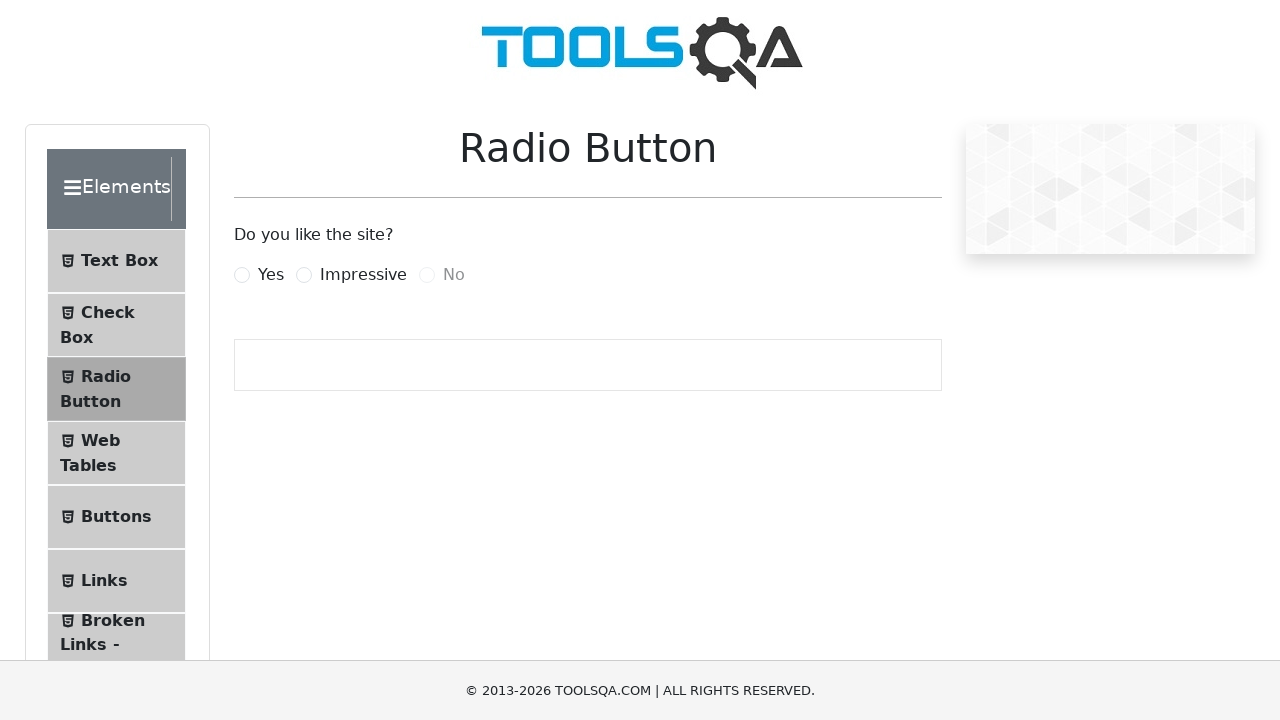

Located 'Yes' radio button label
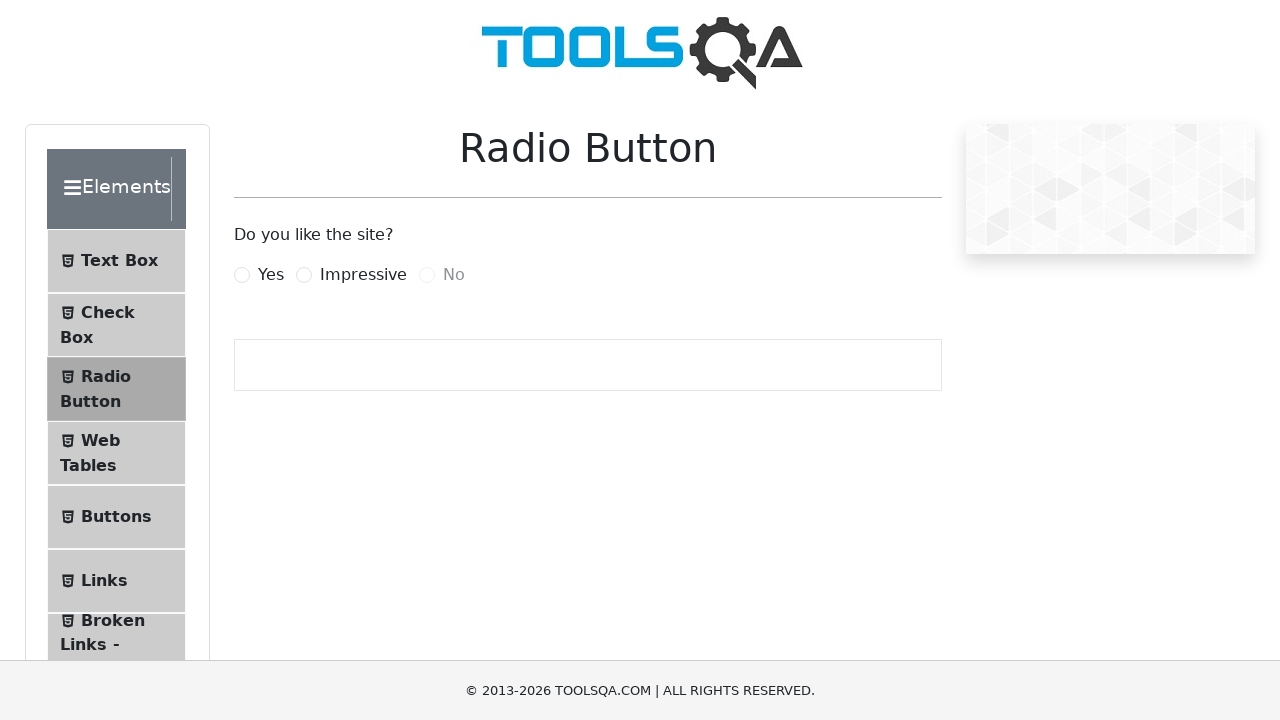

Located 'Impressive' radio button label
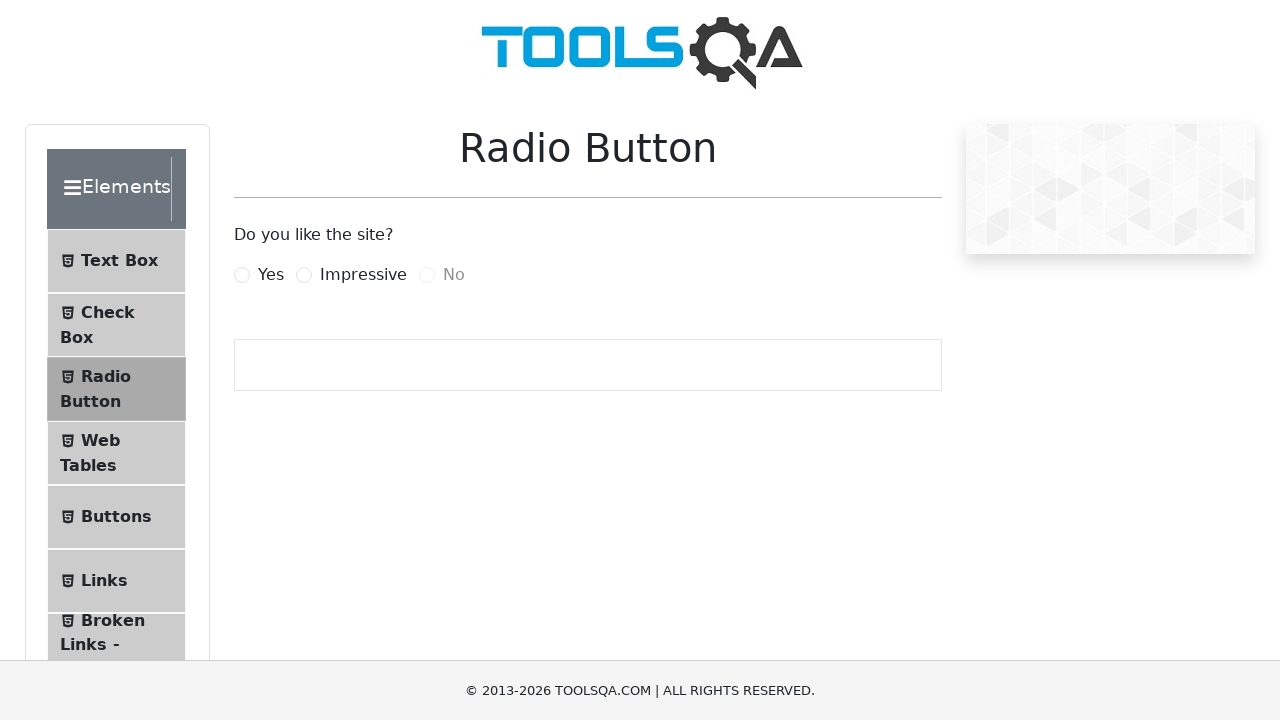

Located 'No' radio button label
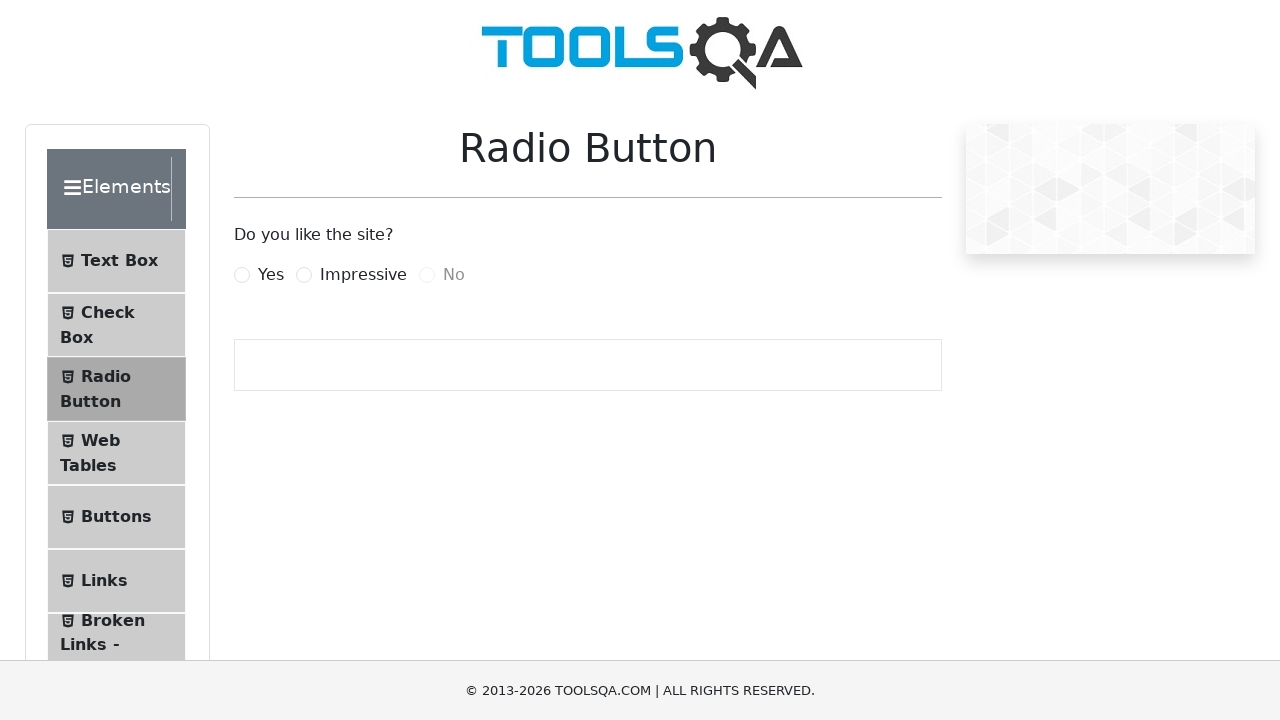

Located 'Yes' radio button input element
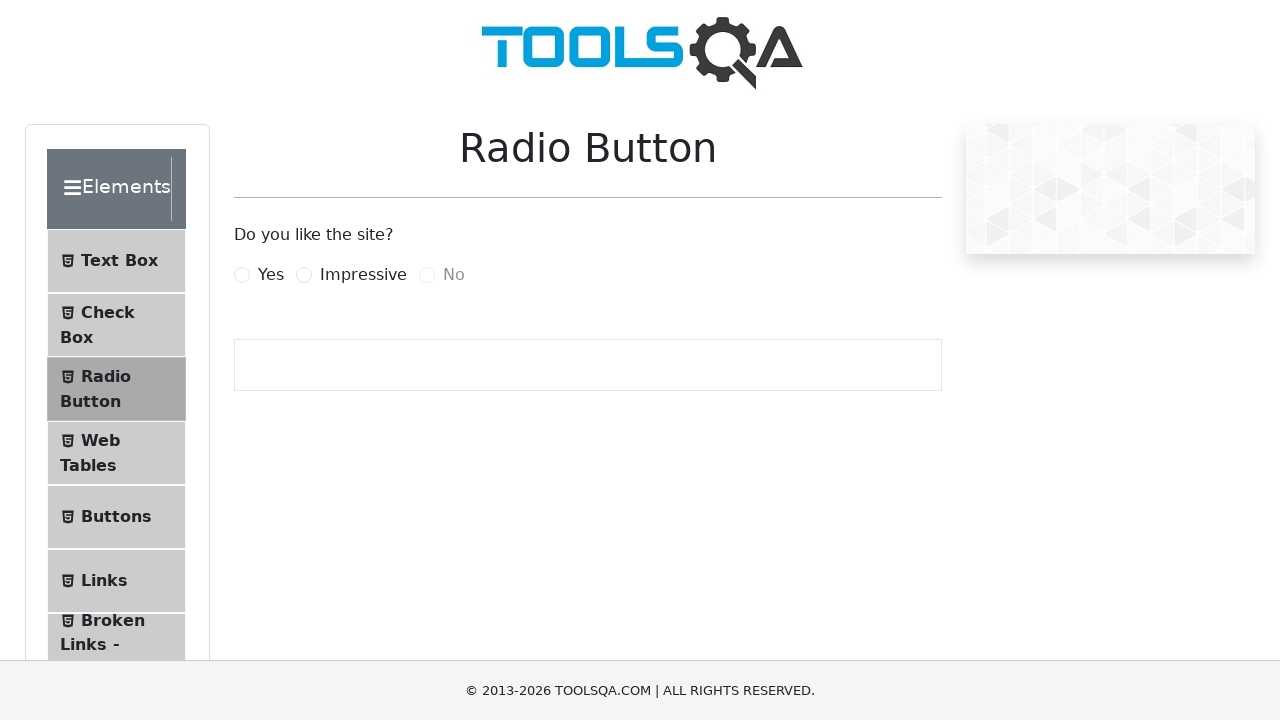

Checked if 'Yes' radio button is selected: False
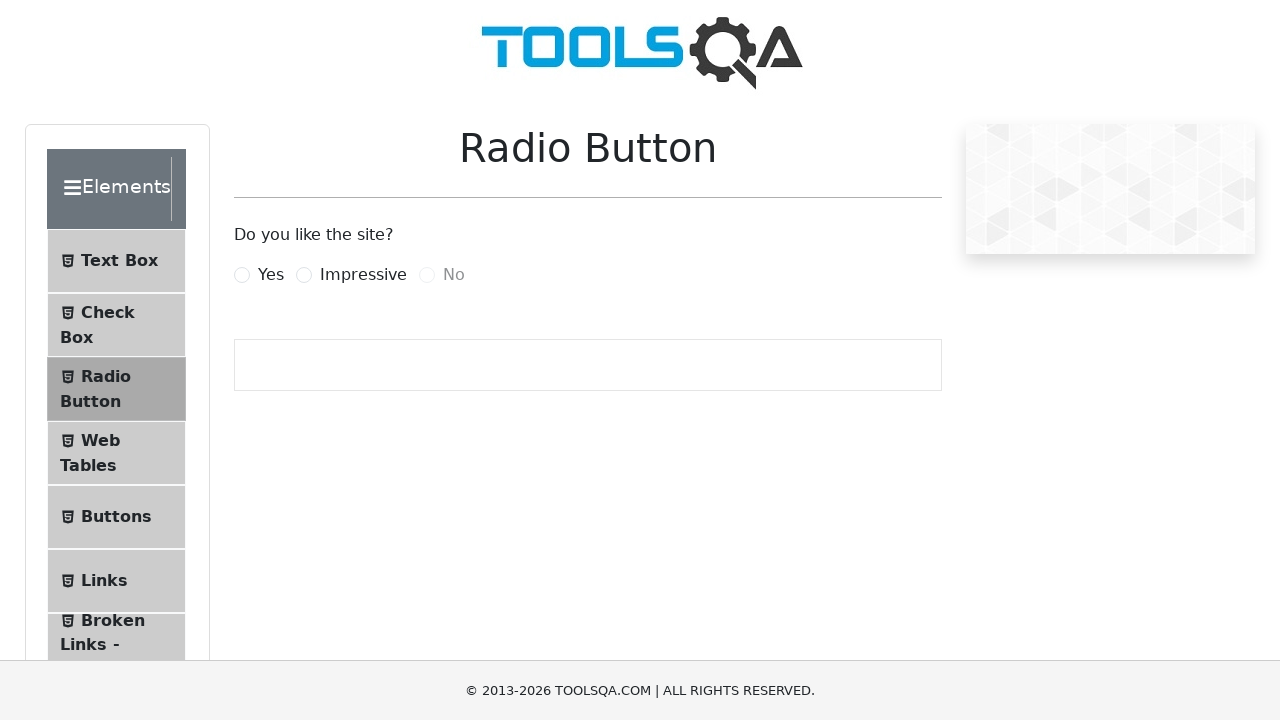

Clicked 'Yes' radio button since it was not selected at (271, 275) on label[for='yesRadio']
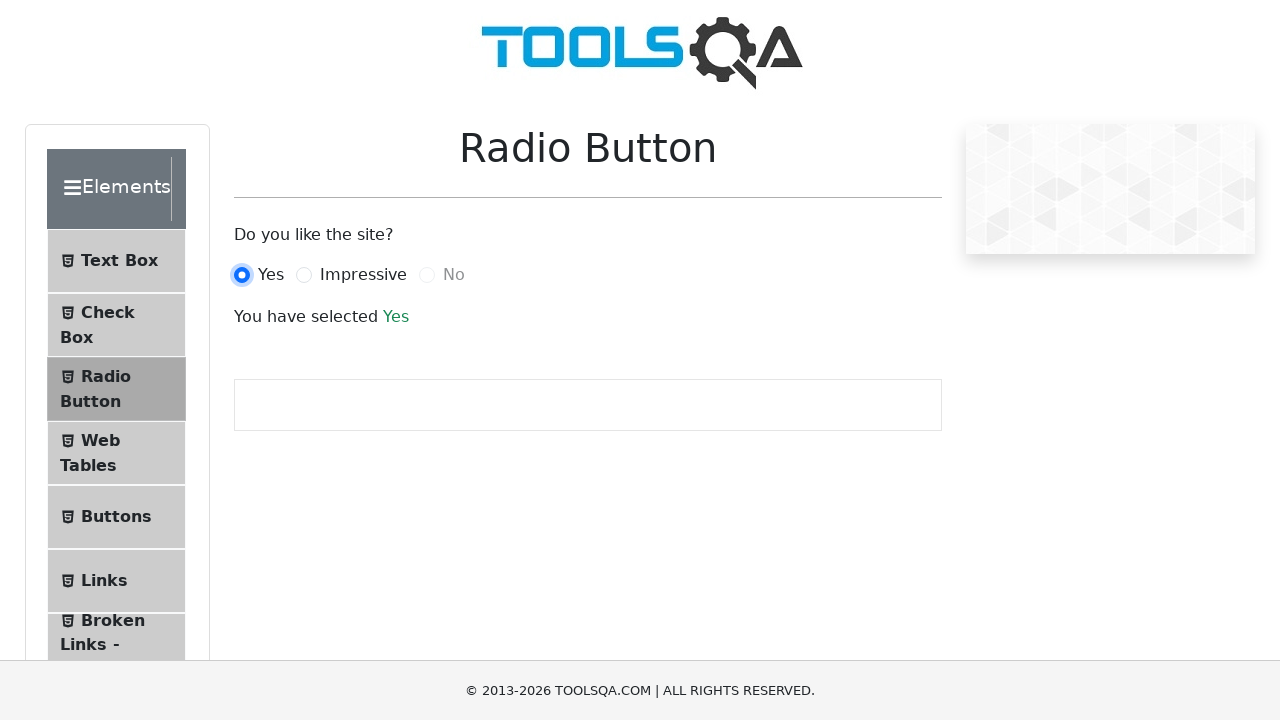

Waited for success result text to appear
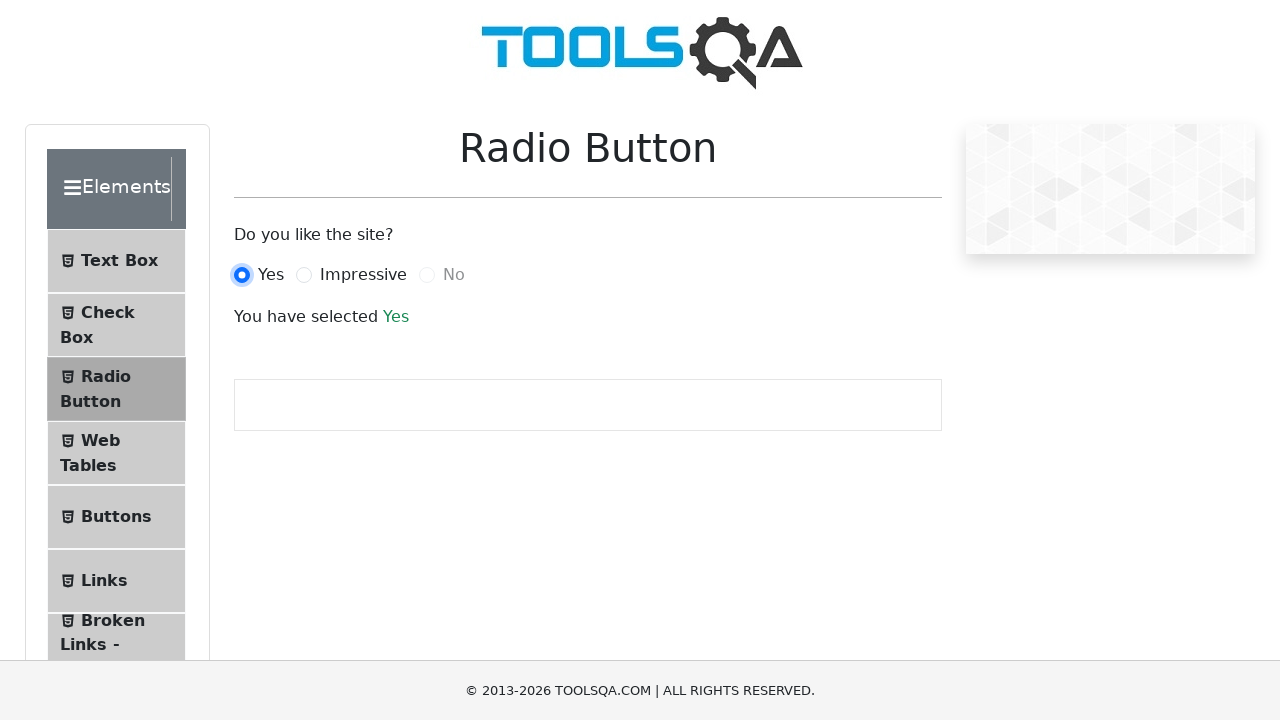

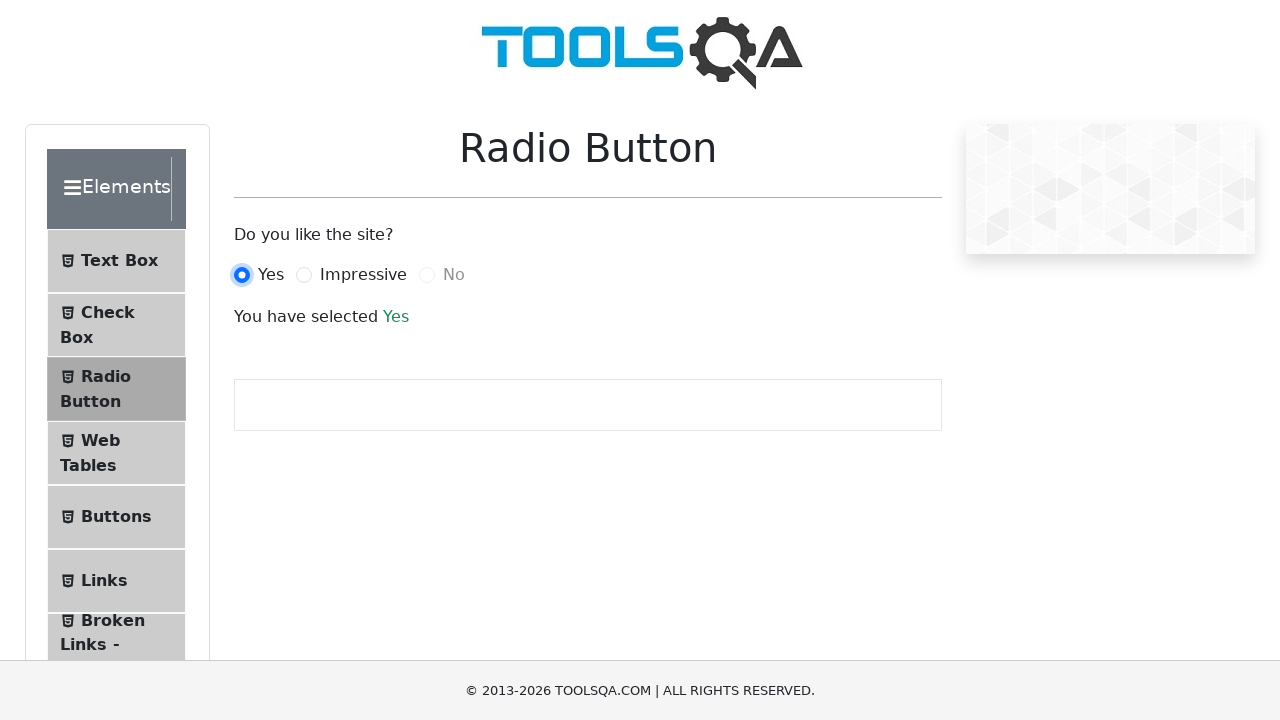